Tests the jQuery UI draggable functionality by dragging an element to a new position within an iframe

Starting URL: https://jqueryui.com/draggable/

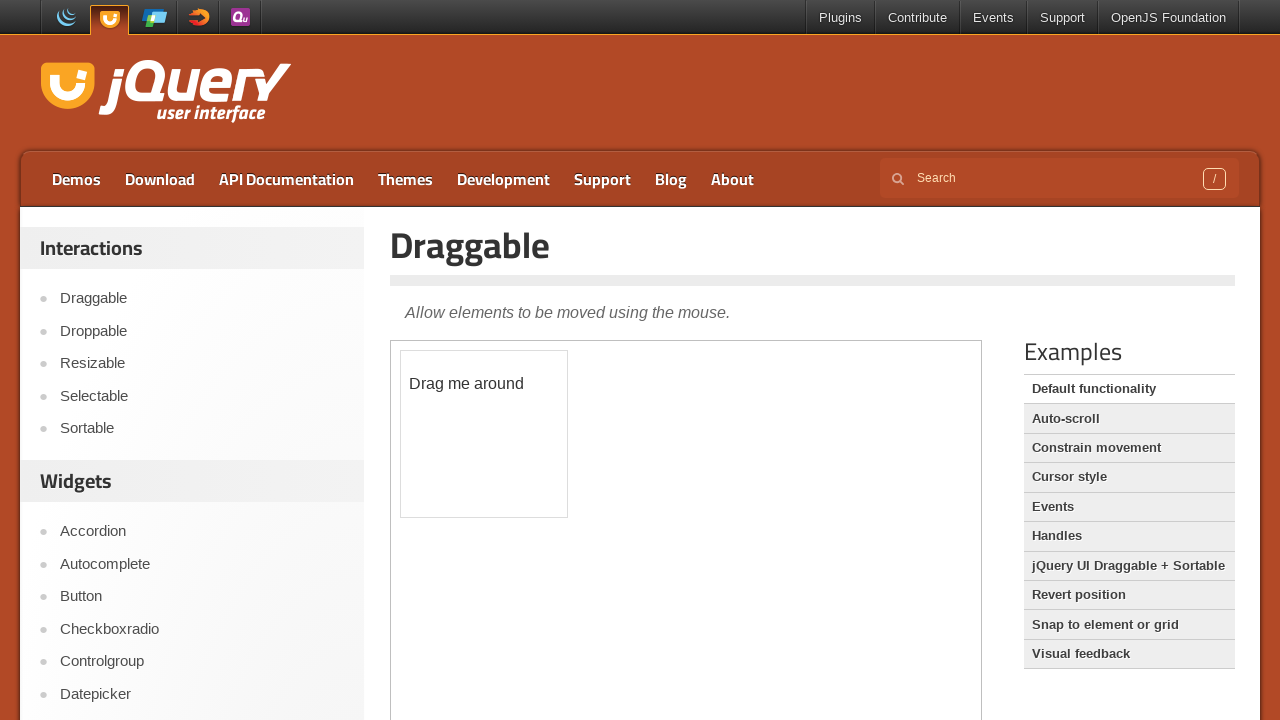

Located the iframe containing the draggable element
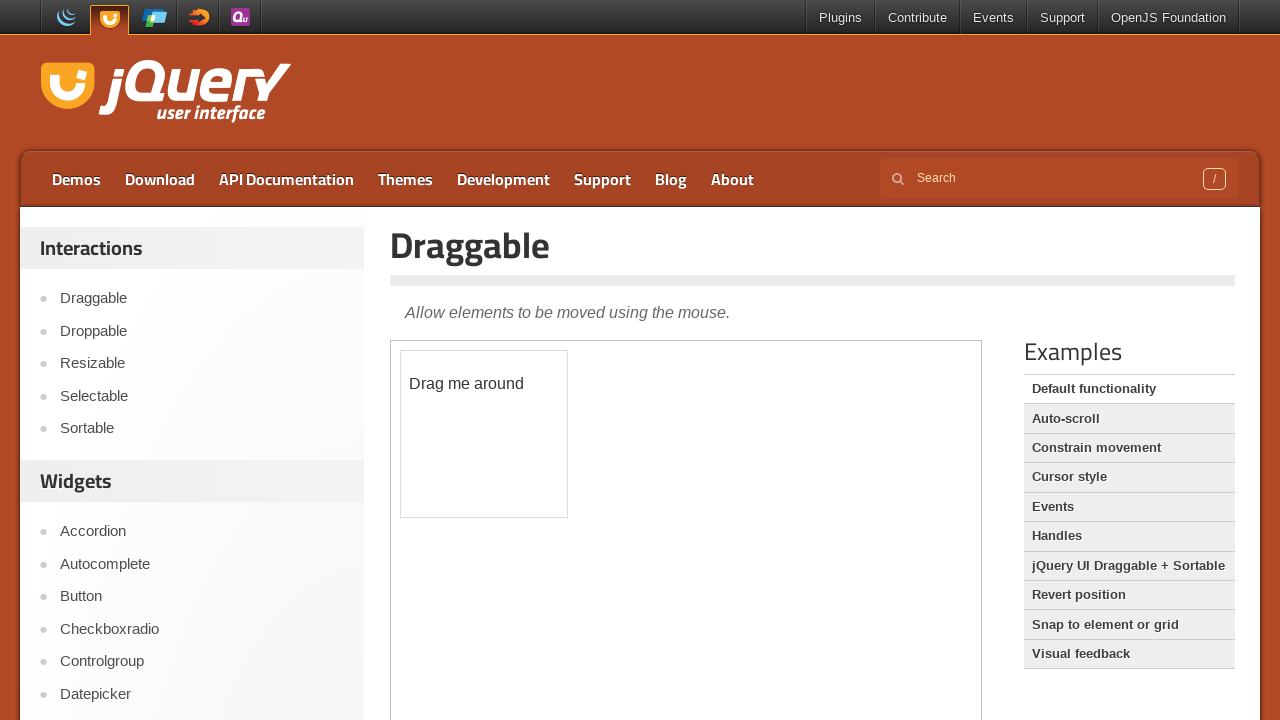

Located the draggable element with id 'draggable'
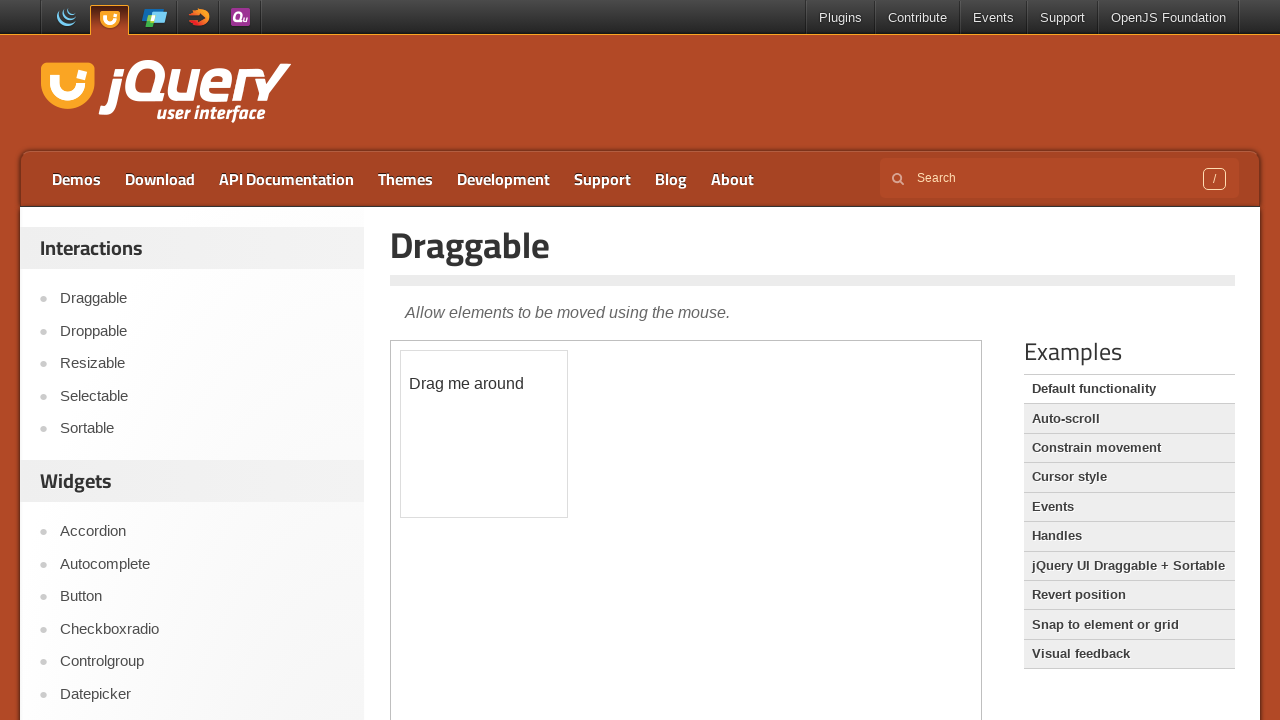

Retrieved initial position: x=400.109375, y=349.875
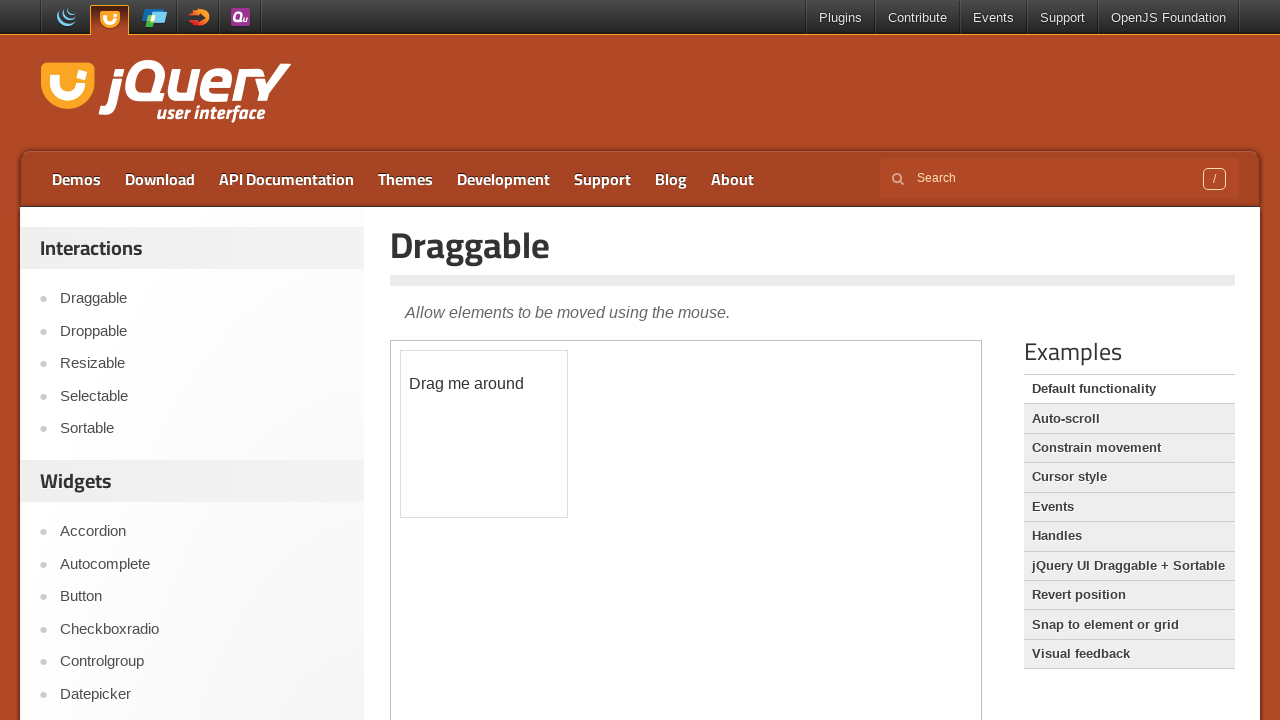

Dragged the element 10px right and 11px down at (411, 362)
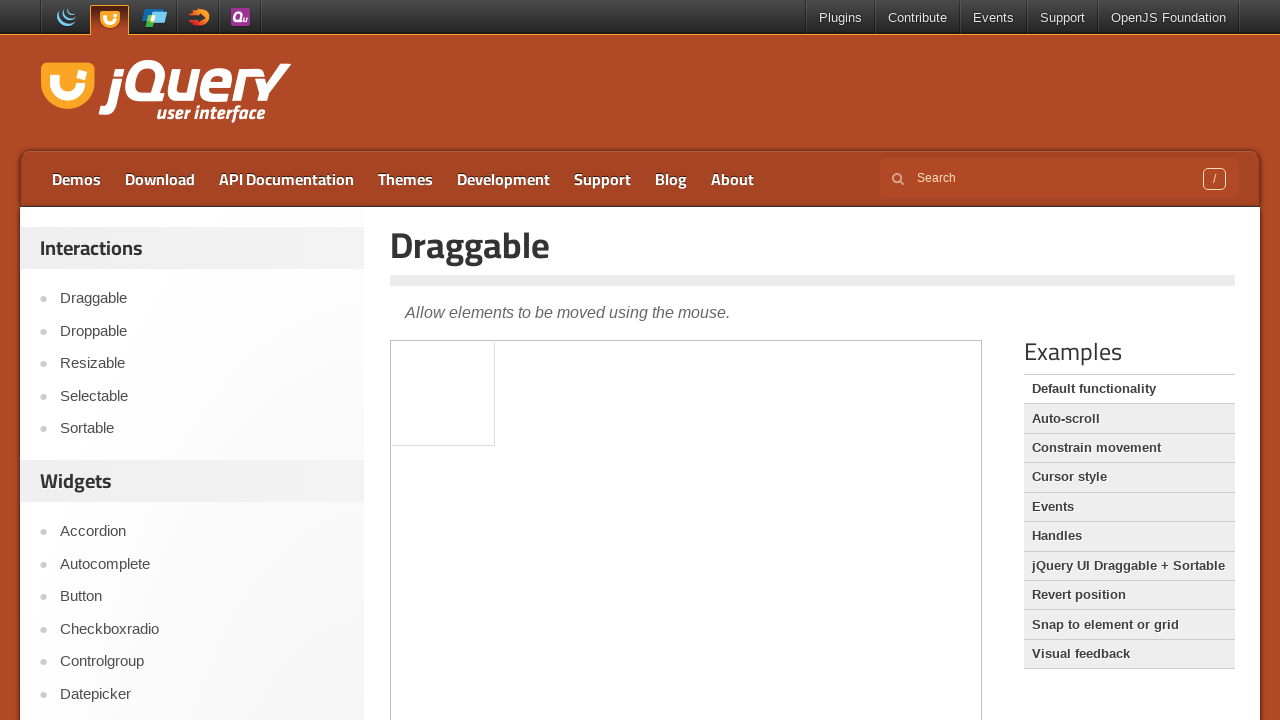

Retrieved final position: x=327.109375, y=277.875
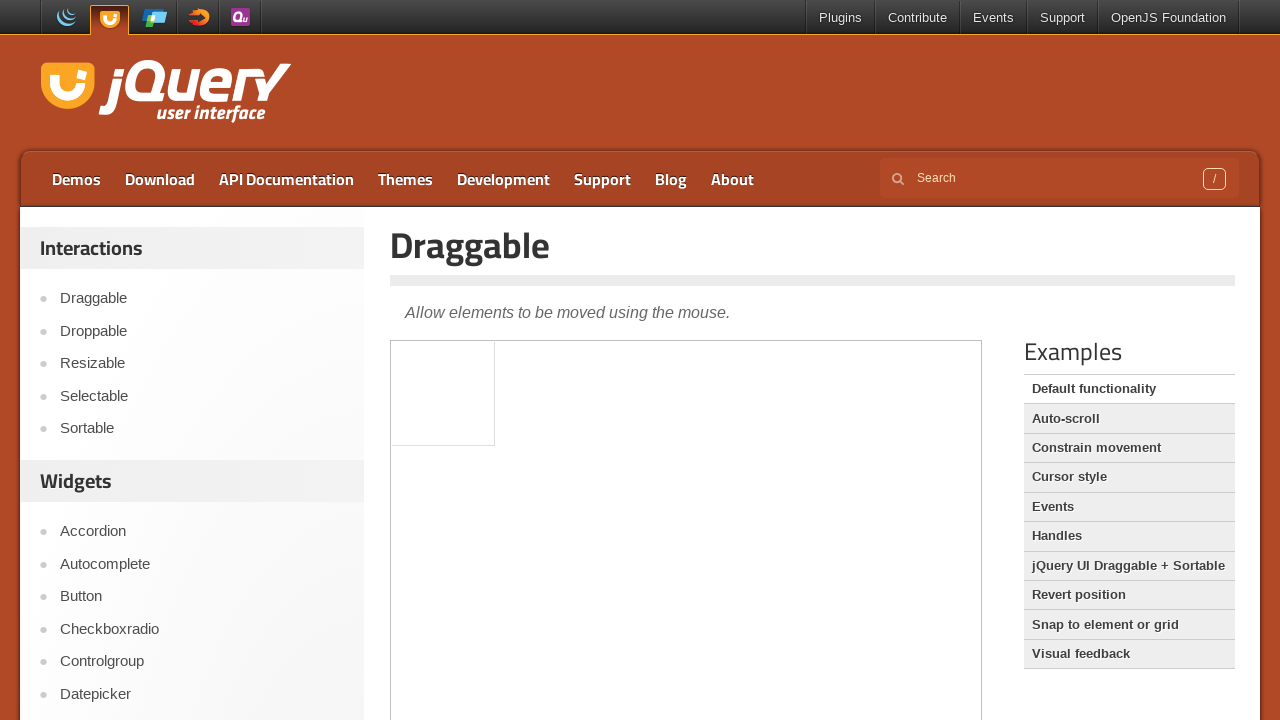

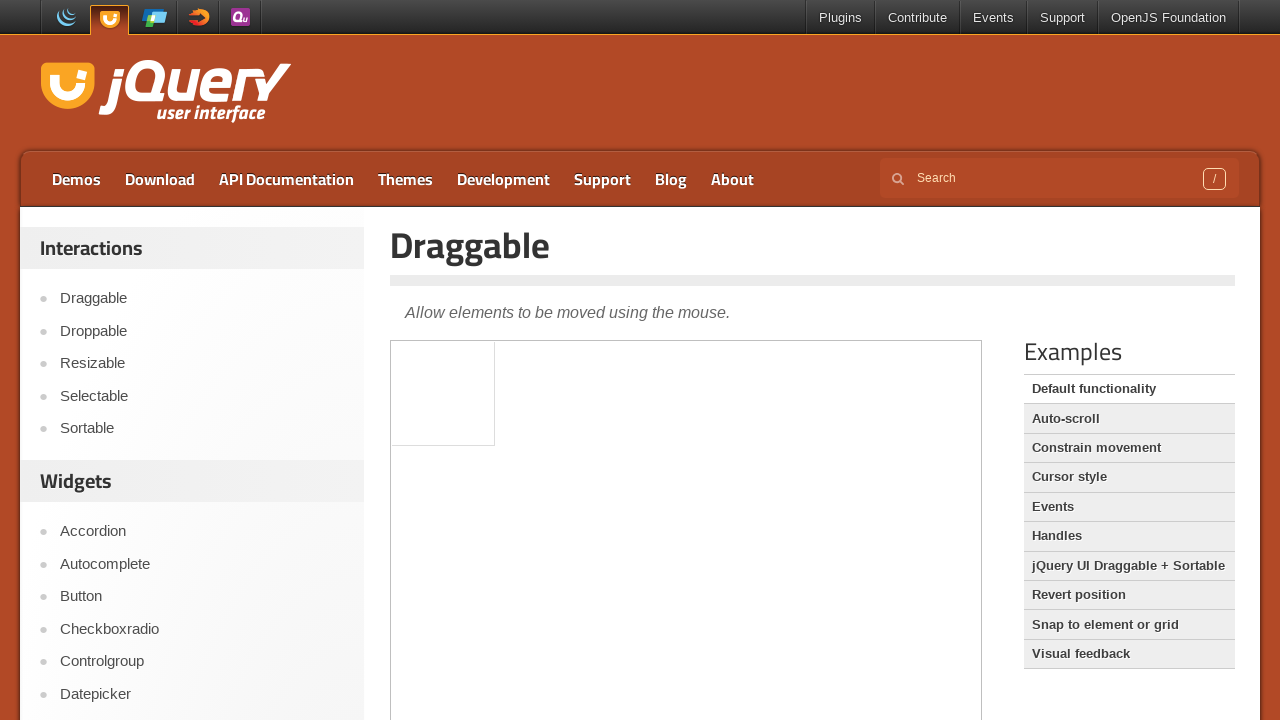